Tests the reset functionality by setting cookies to true, clicking Reset, and verifying all cats are restored to available status

Starting URL: https://cs1632.appspot.com

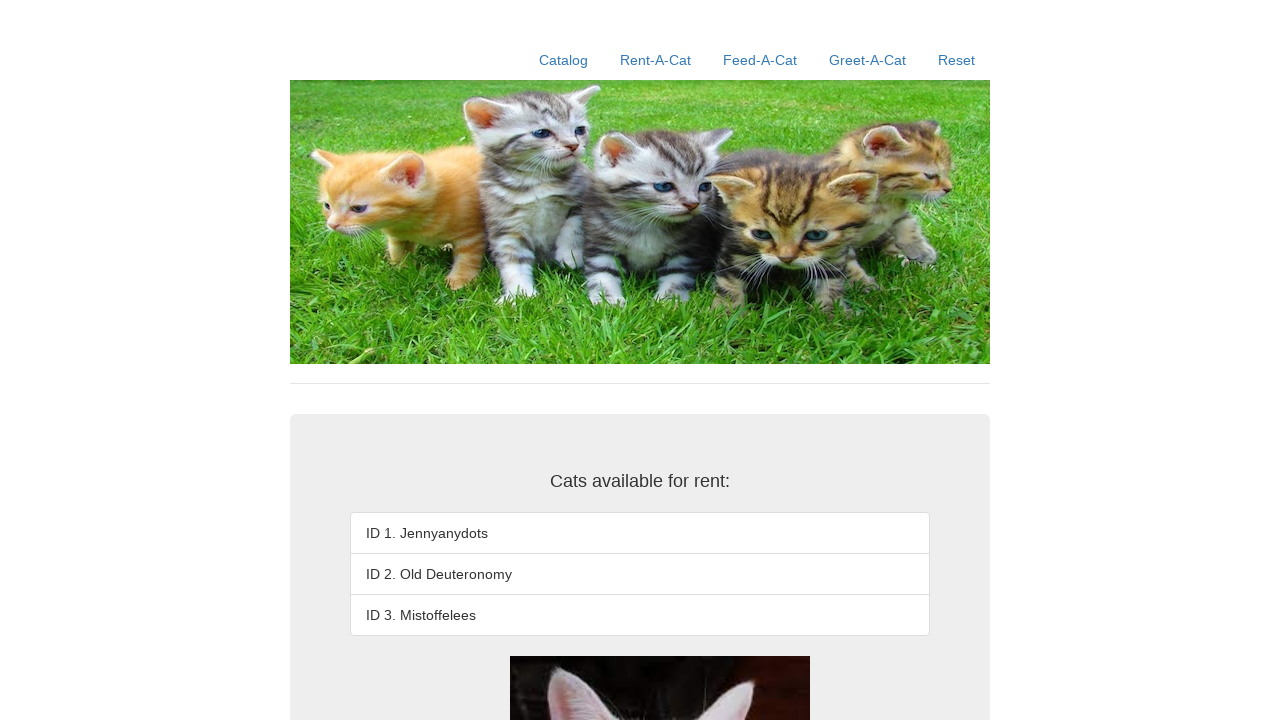

Set all cat cookies to false (available state)
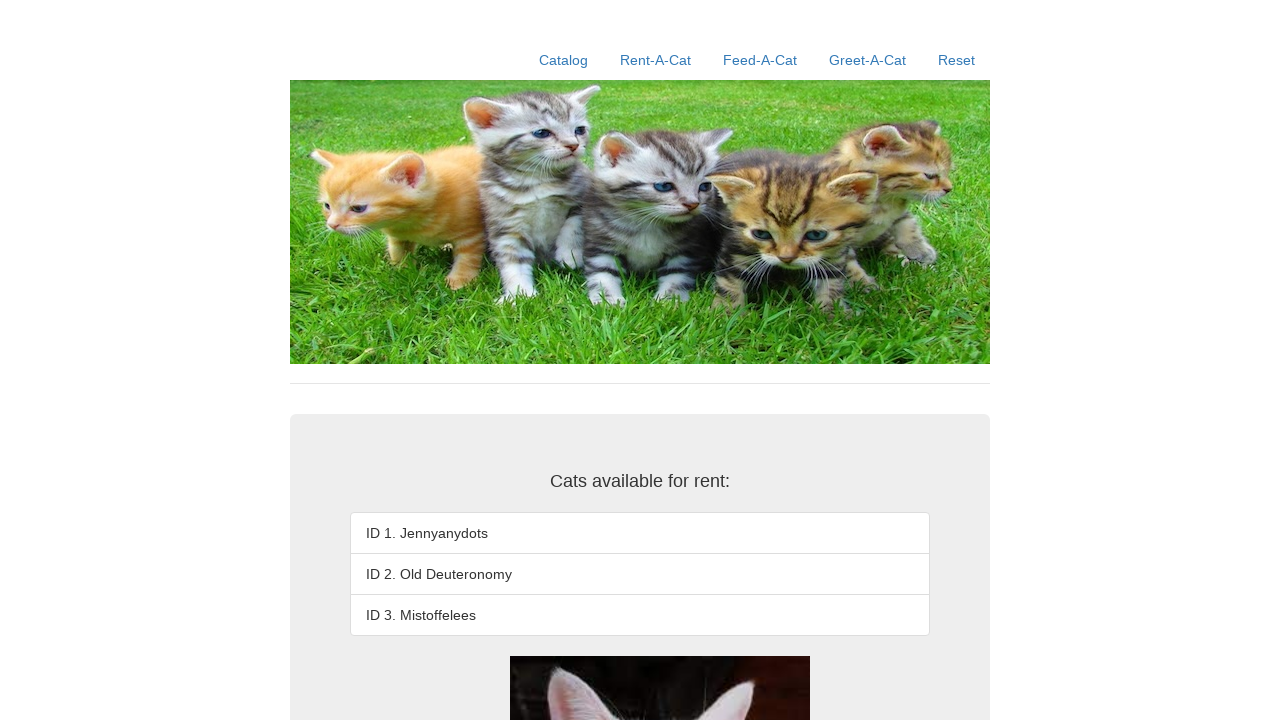

Set all cat cookies to true (rented state)
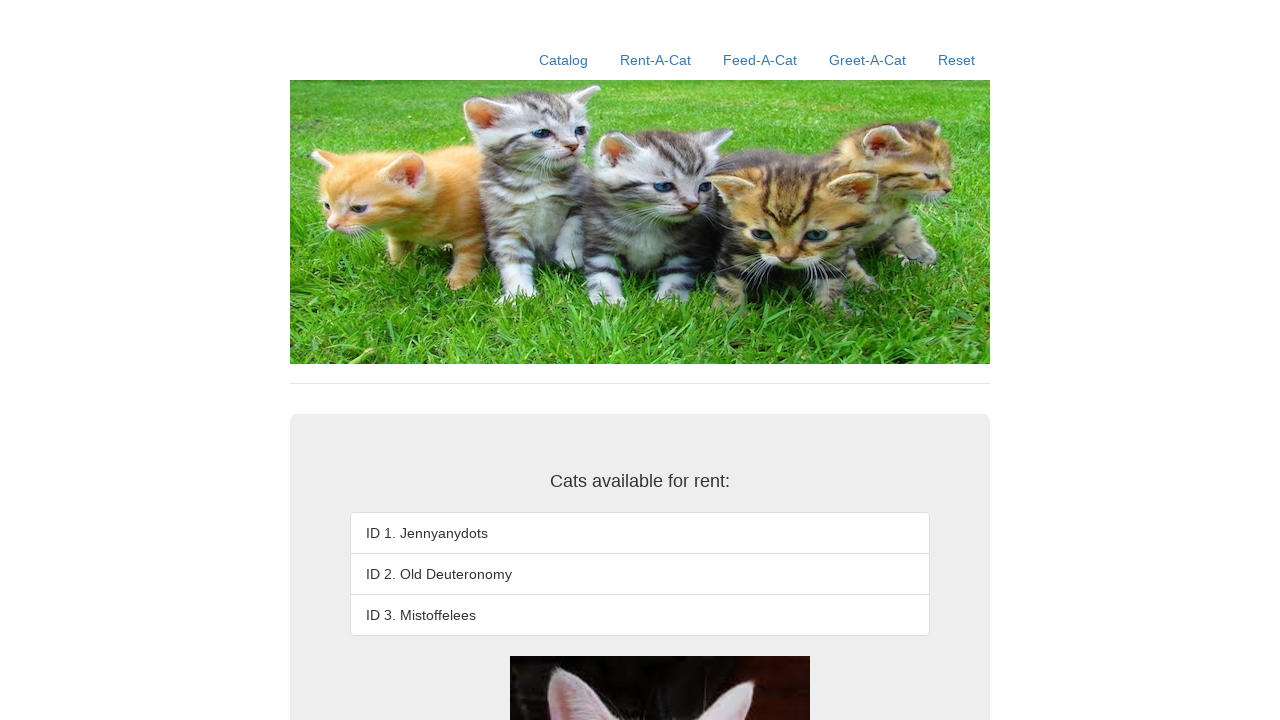

Clicked Reset button to restore all cats to available status at (956, 60) on text=Reset
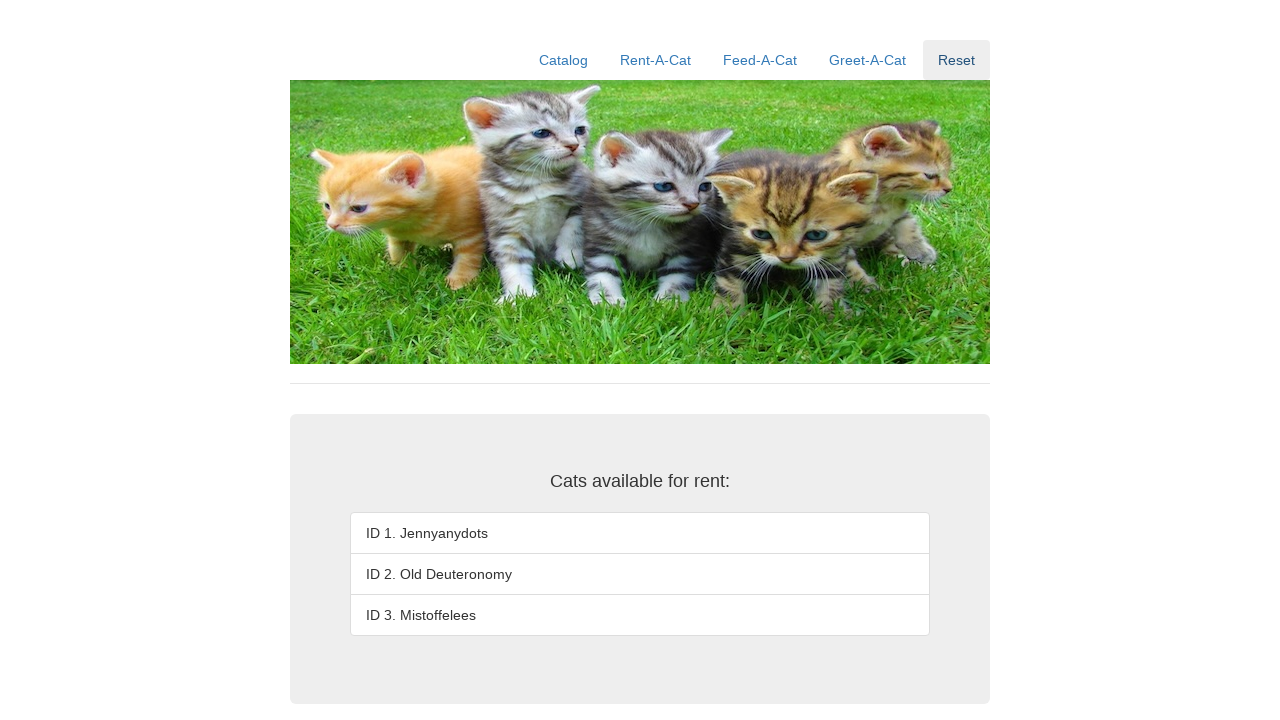

Verified cat ID 1 (Jennyanydots) is available
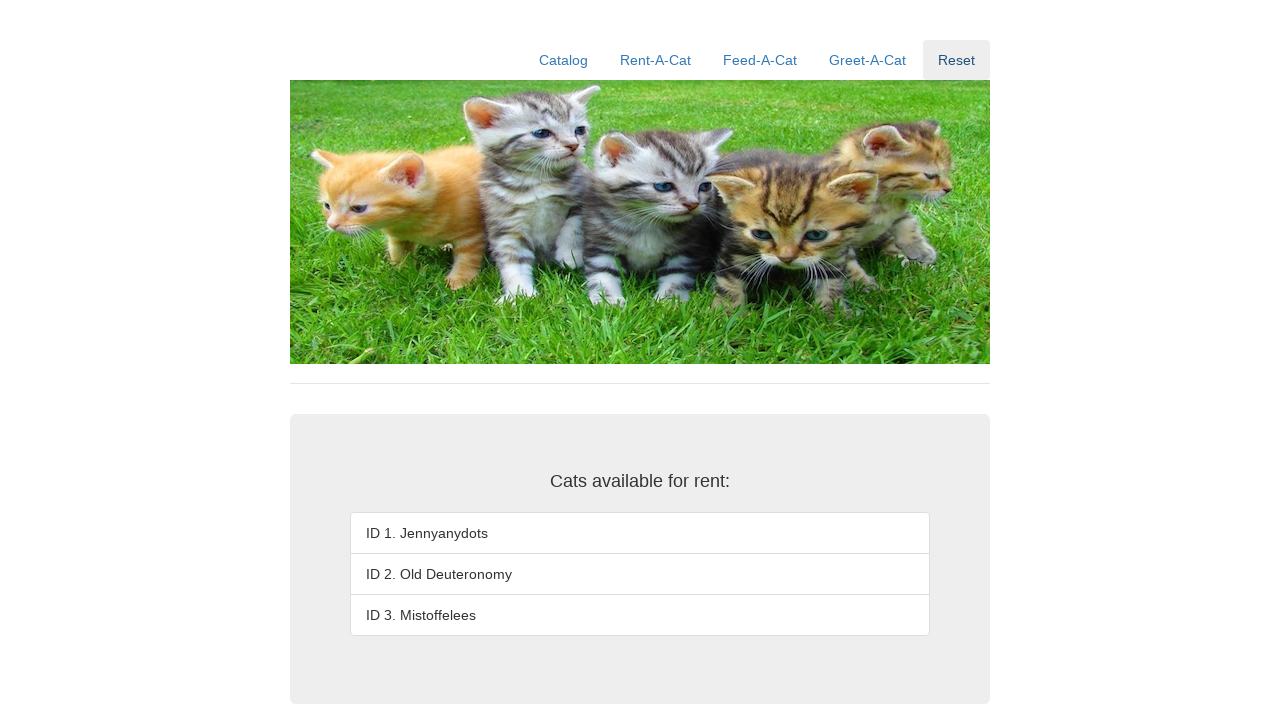

Verified cat ID 2 (Old Deuteronomy) is available
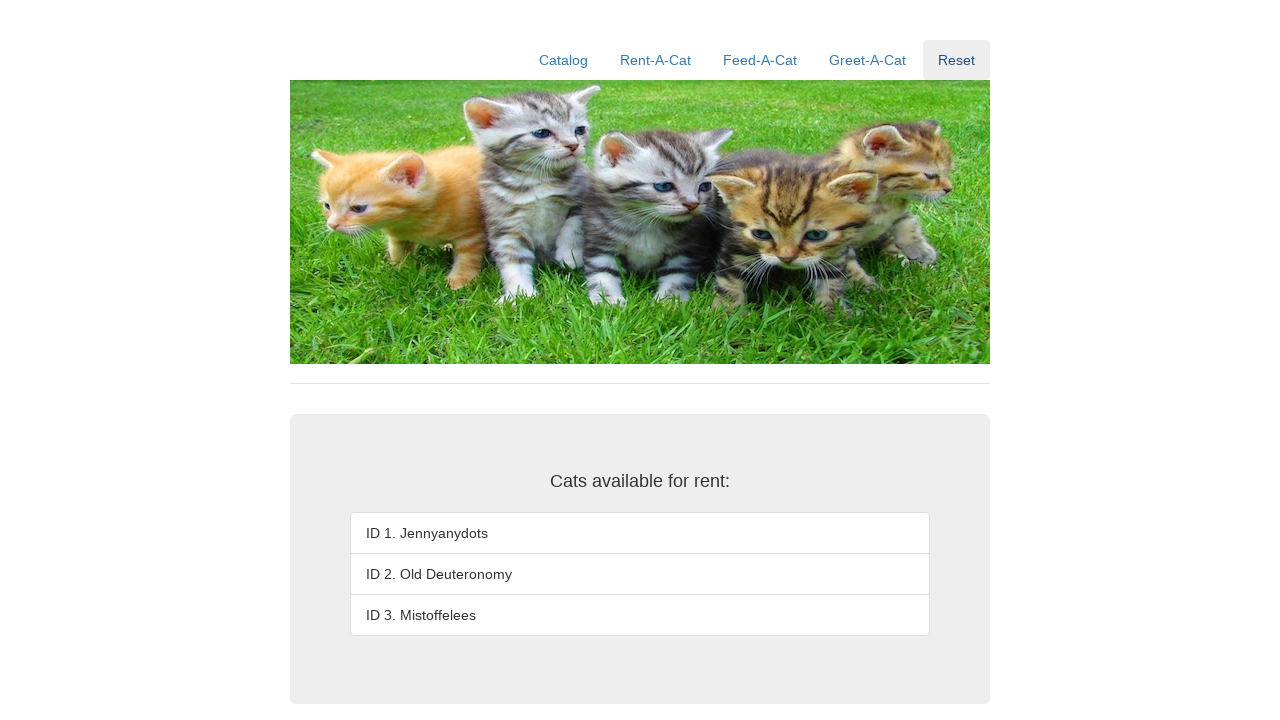

Verified cat ID 3 (Mistoffelees) is available
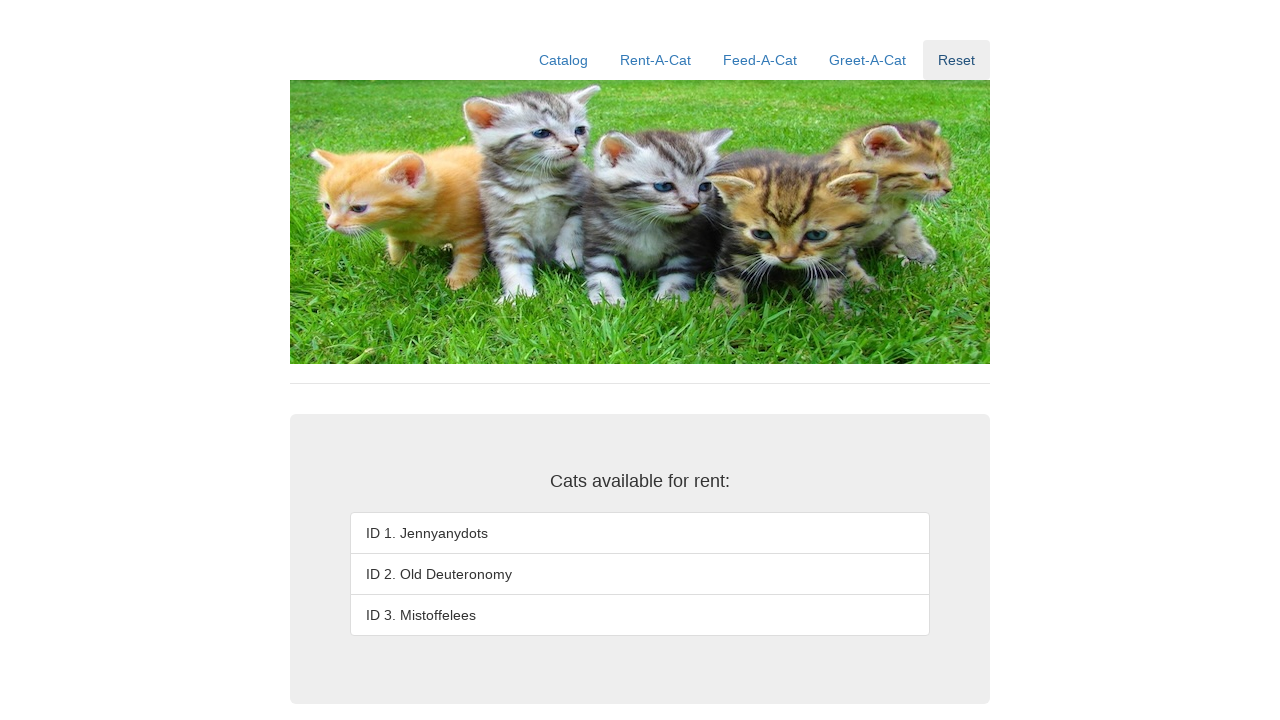

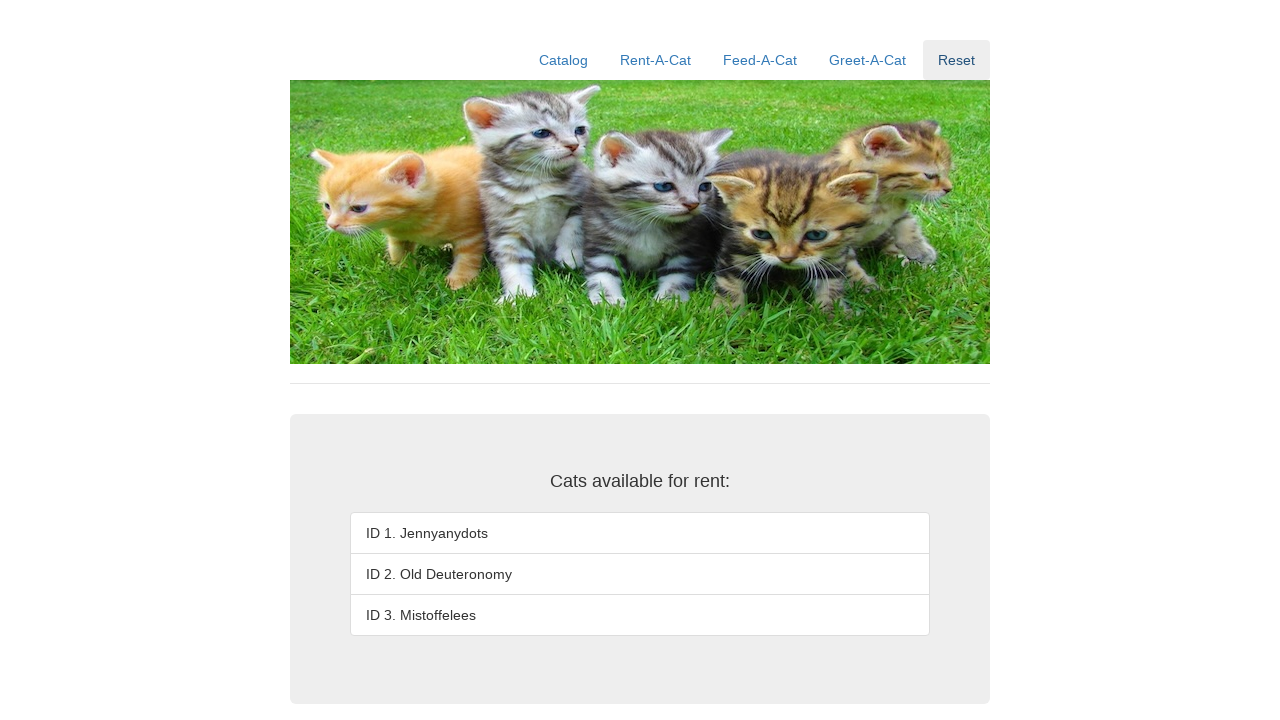